Navigates to OrangeHRM free trial page and validates that specific countries are present in the country dropdown list

Starting URL: https://orangehrm.com/30-day-free-trial

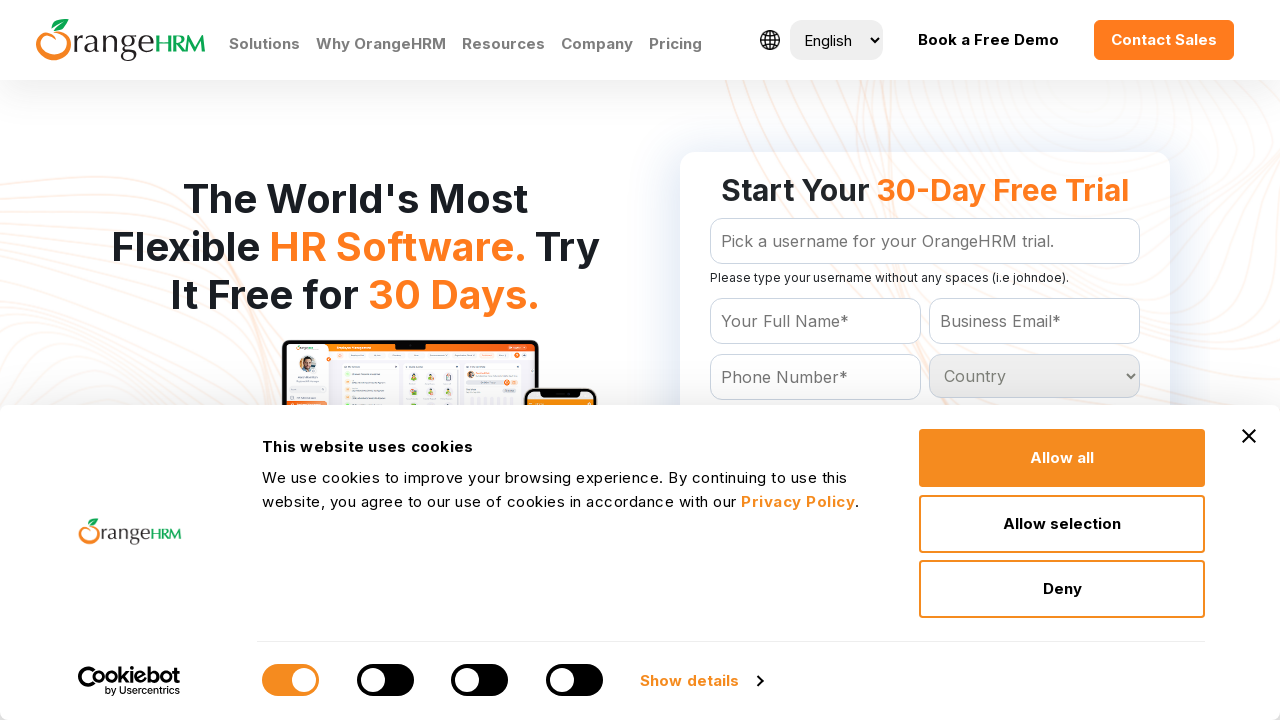

Located country dropdown element
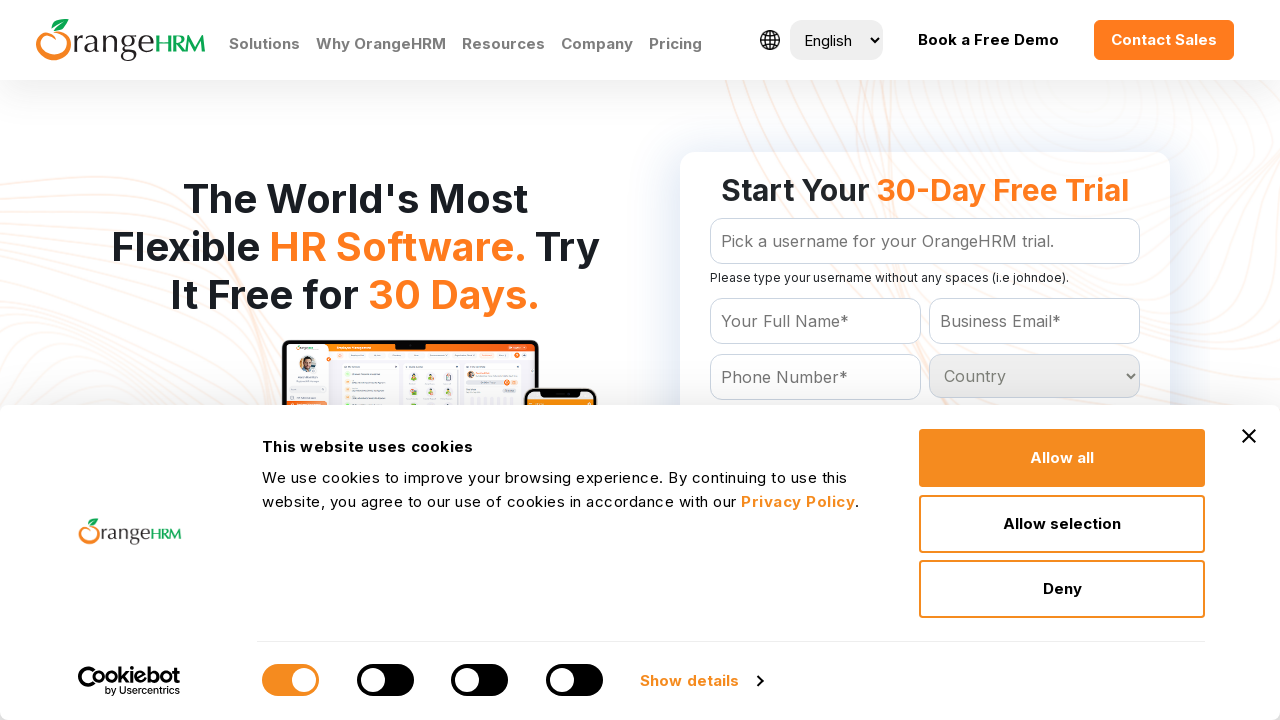

Retrieved all country options from dropdown
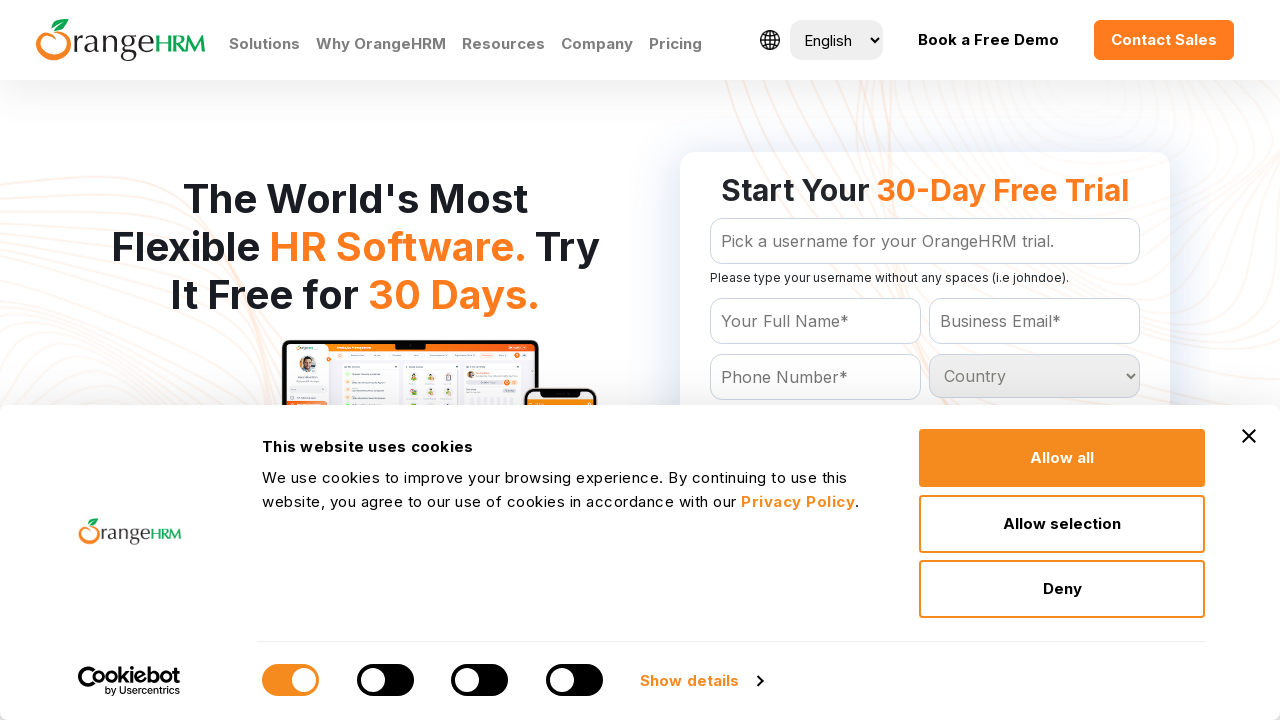

Validated that India is present in dropdown
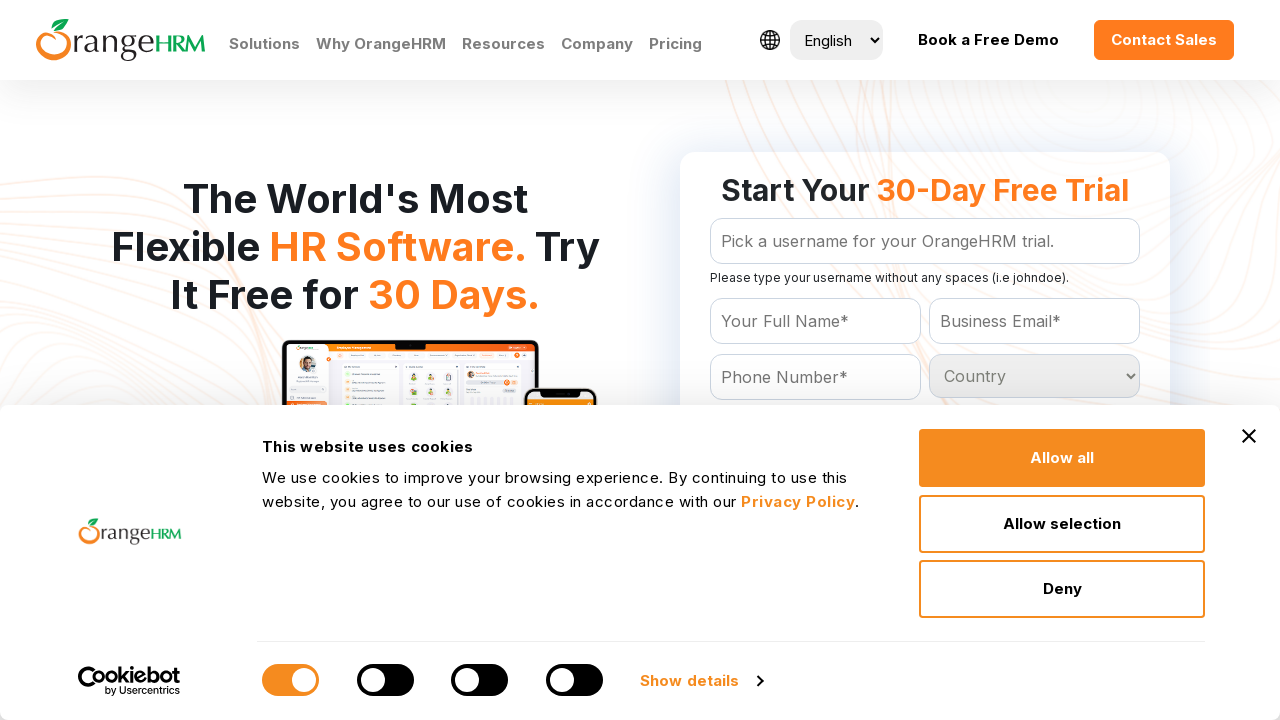

Validated that all expected countries (India, Austria, Sri Lanka) are present in dropdown
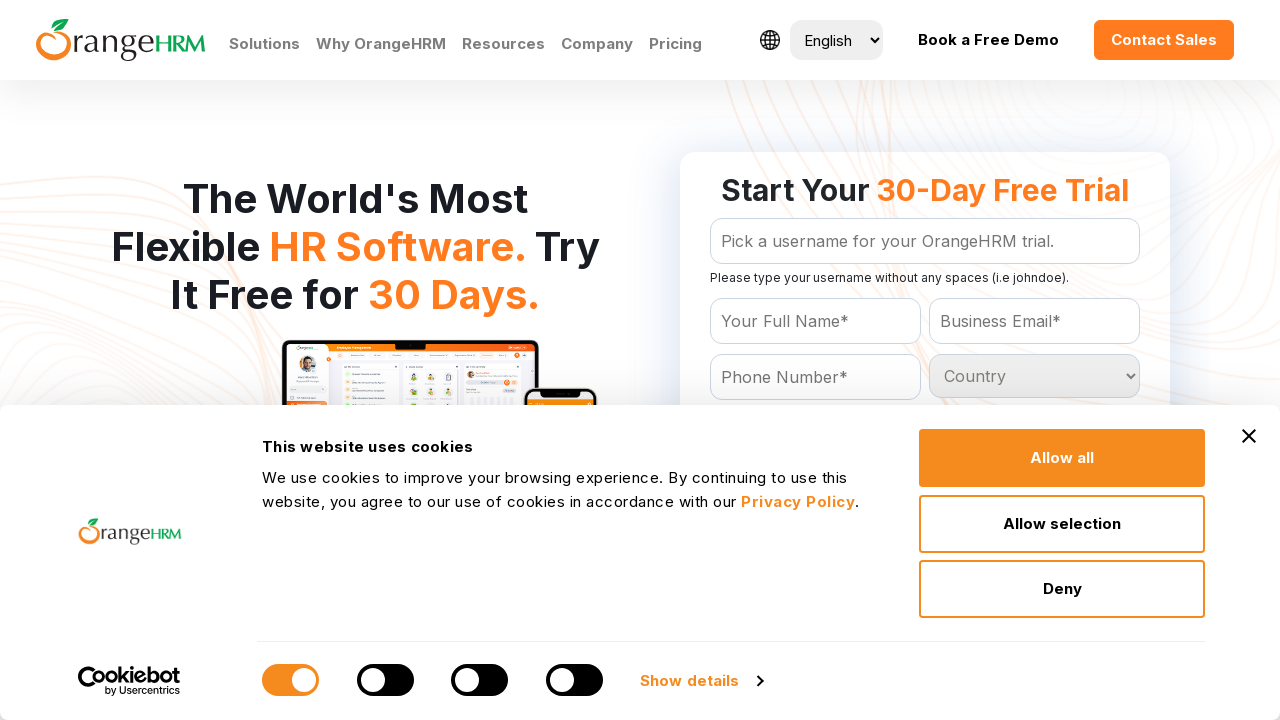

Confirmed total of 233 countries available in dropdown
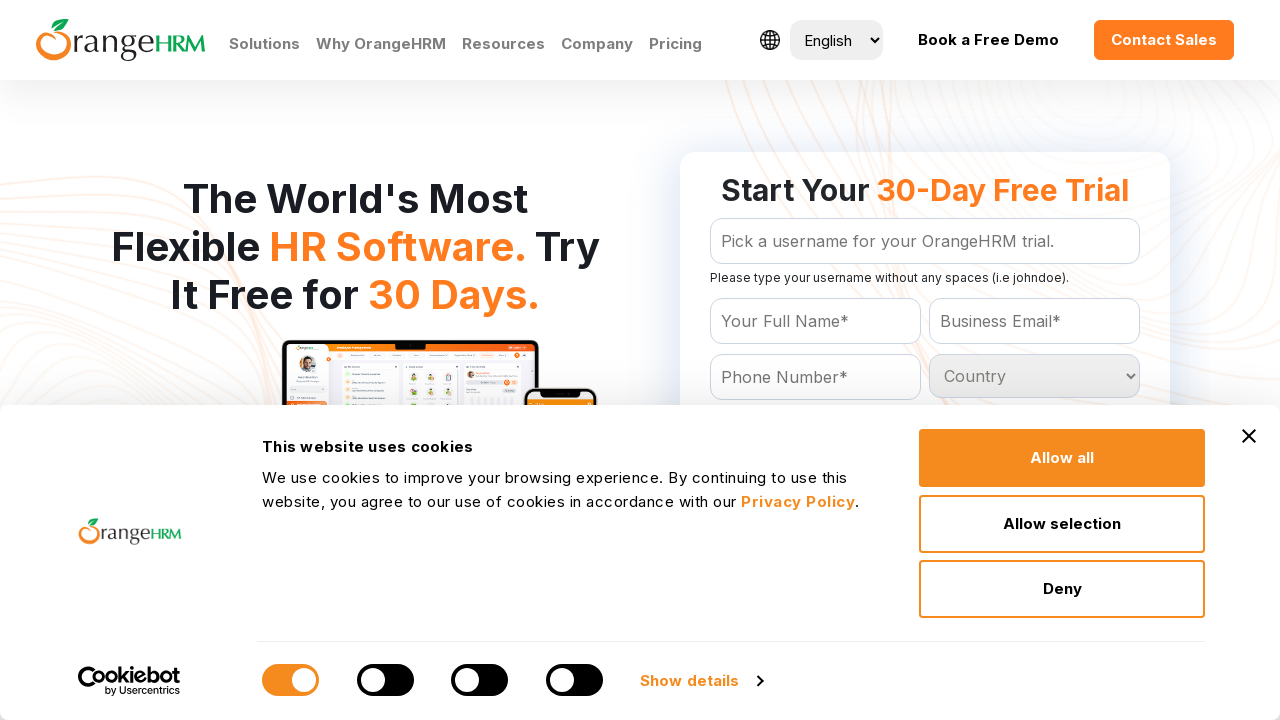

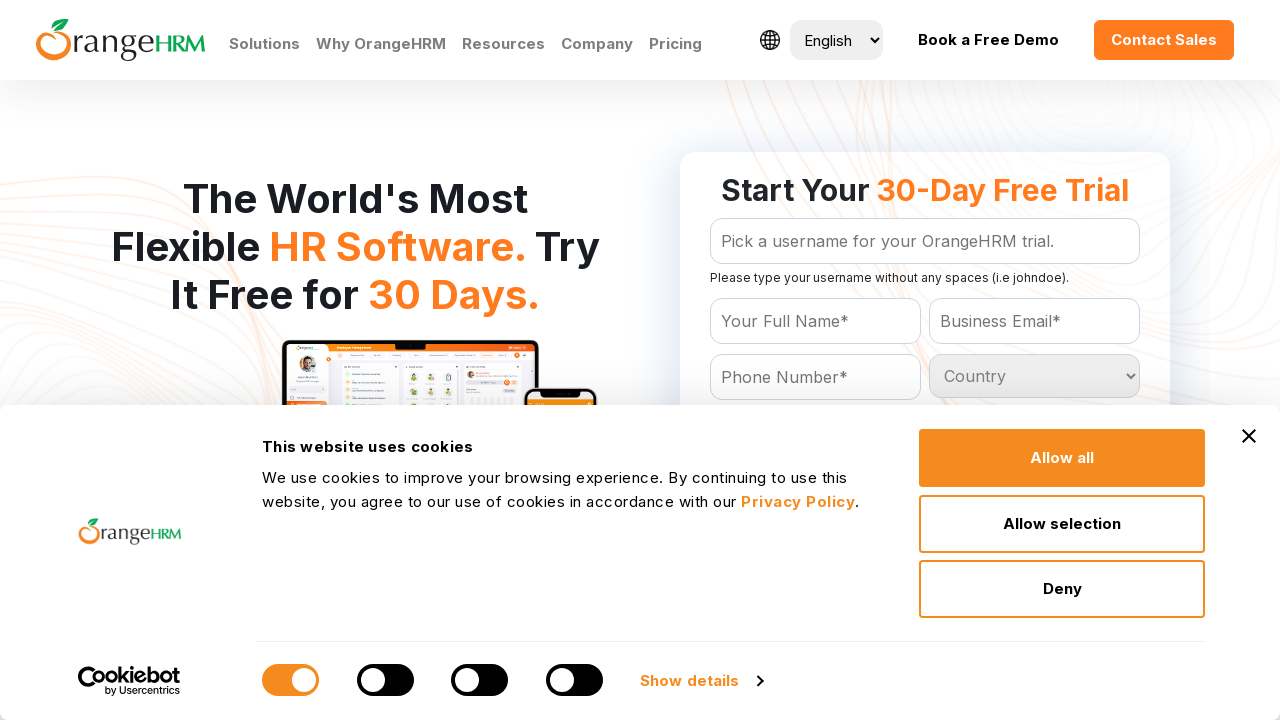